Tests prompt alert functionality by clicking a button to trigger a prompt alert, entering text, and accepting it

Starting URL: https://www.leafground.com/alert.xhtml

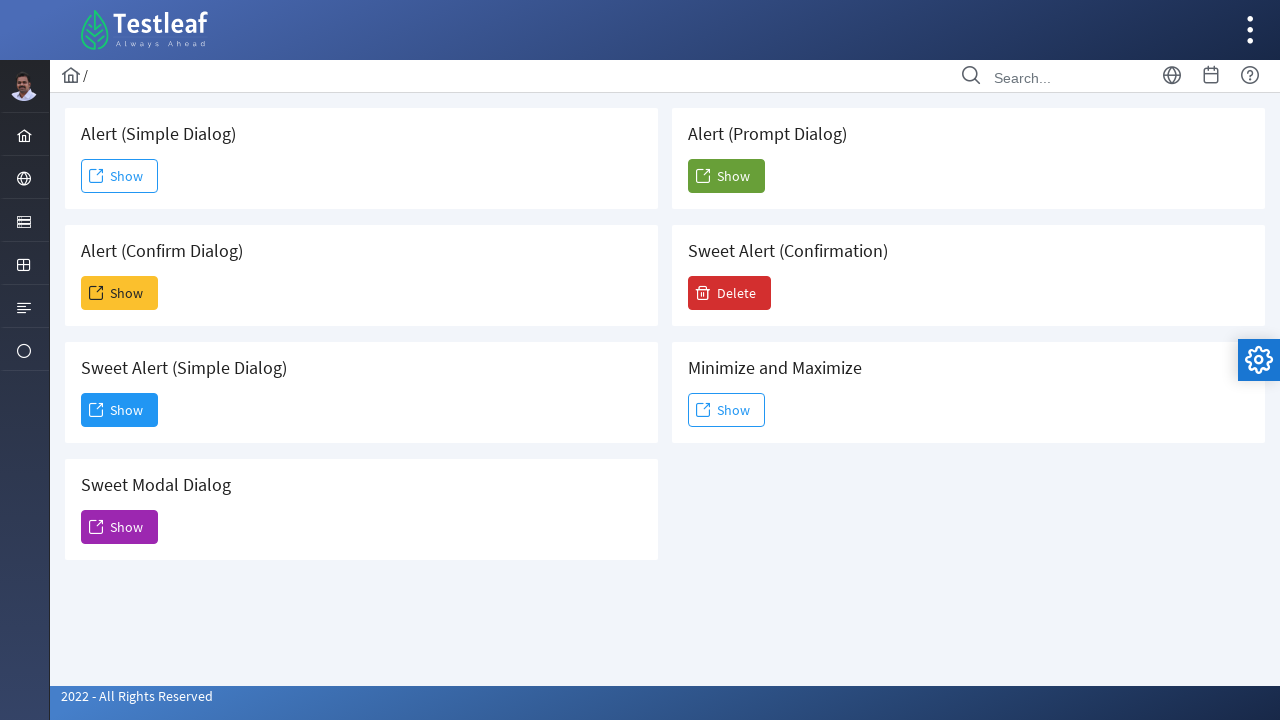

Clicked 'Show' button to trigger prompt alert at (726, 176) on (//span[text()='Show'])[5]
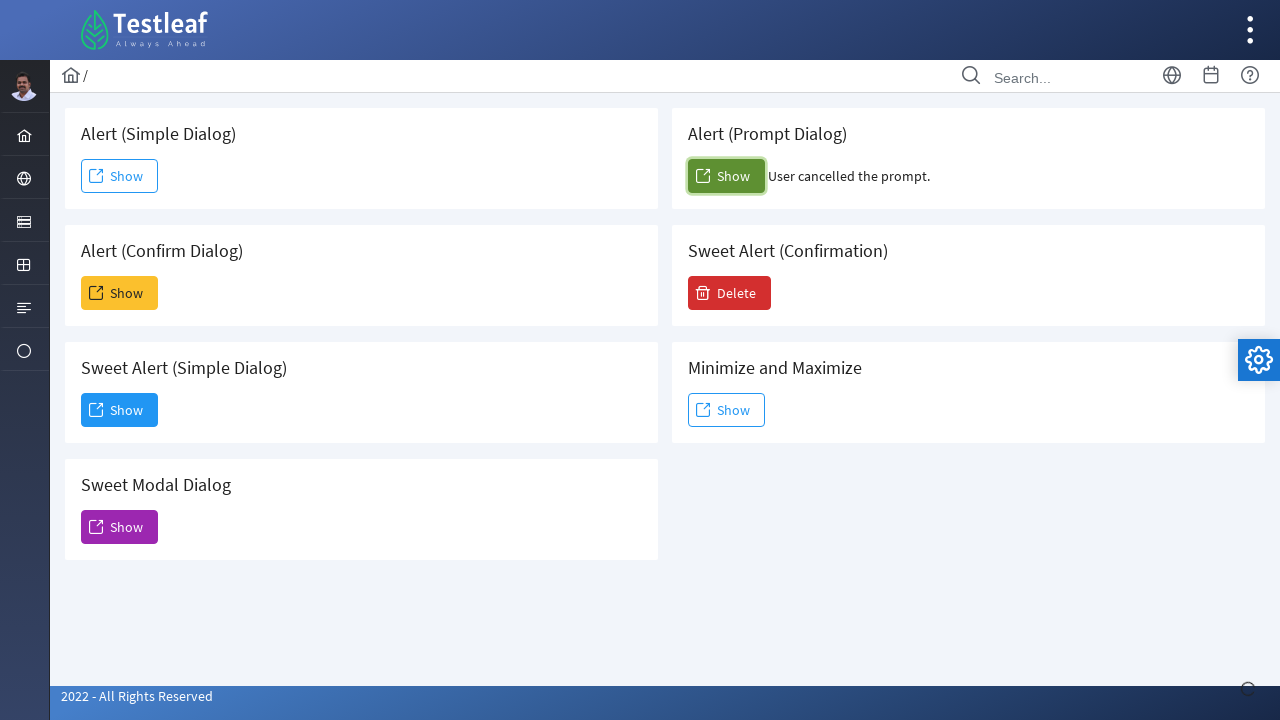

Set up dialog handler to accept prompt with text 'Vineeth'
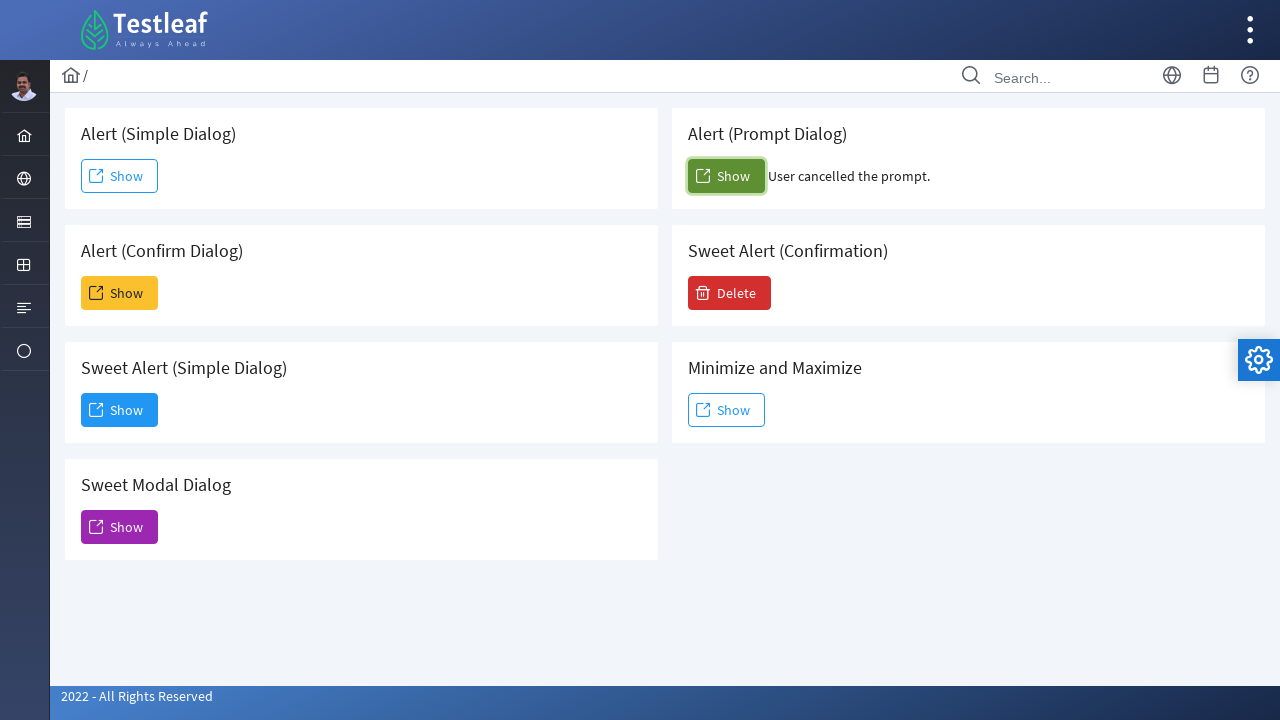

Waited for dialog to be processed
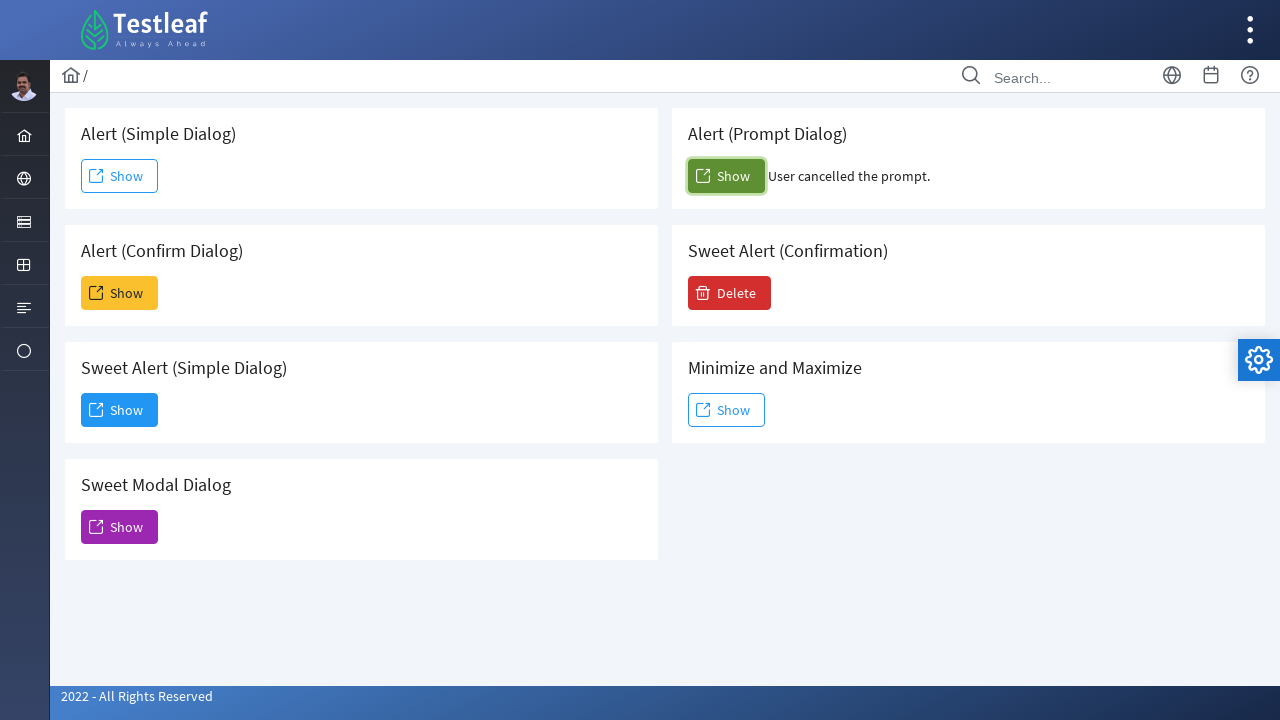

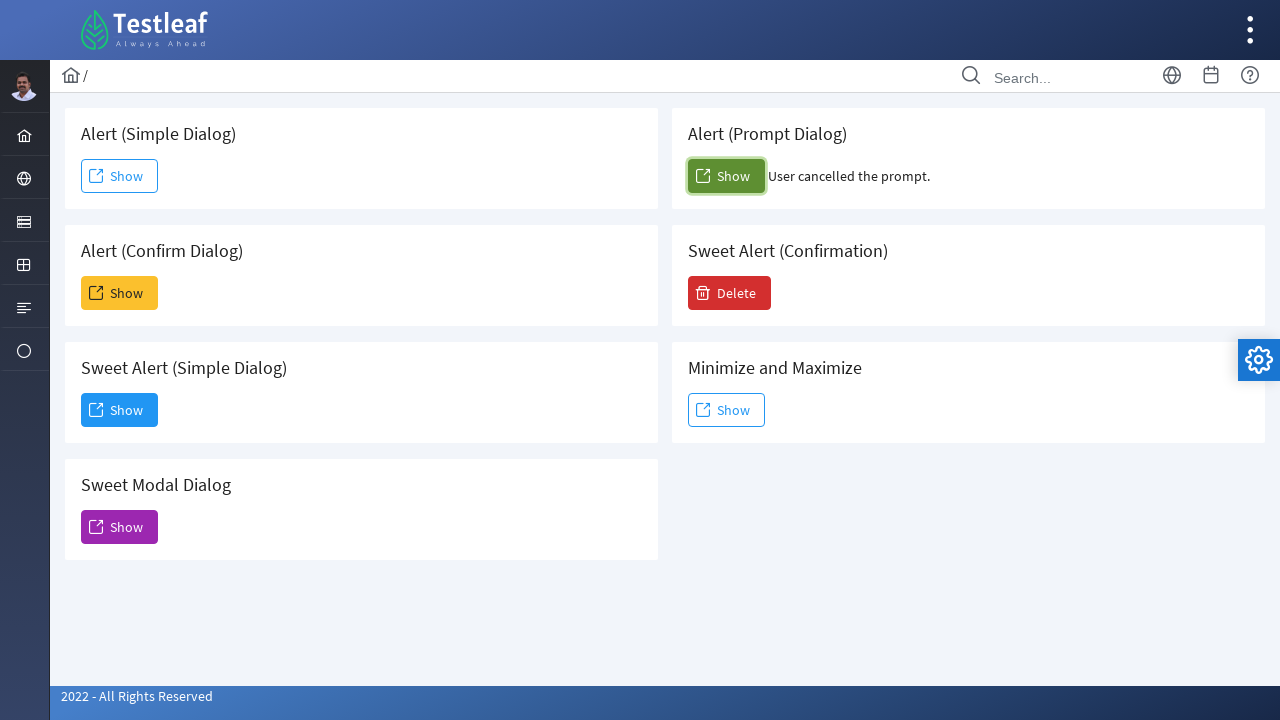